Tests the OpenCart registration page by interacting with newsletter radio buttons and the privacy policy checkbox, verifying relative positioning of these elements.

Starting URL: https://naveenautomationlabs.com/opencart/index.php?route=account/register

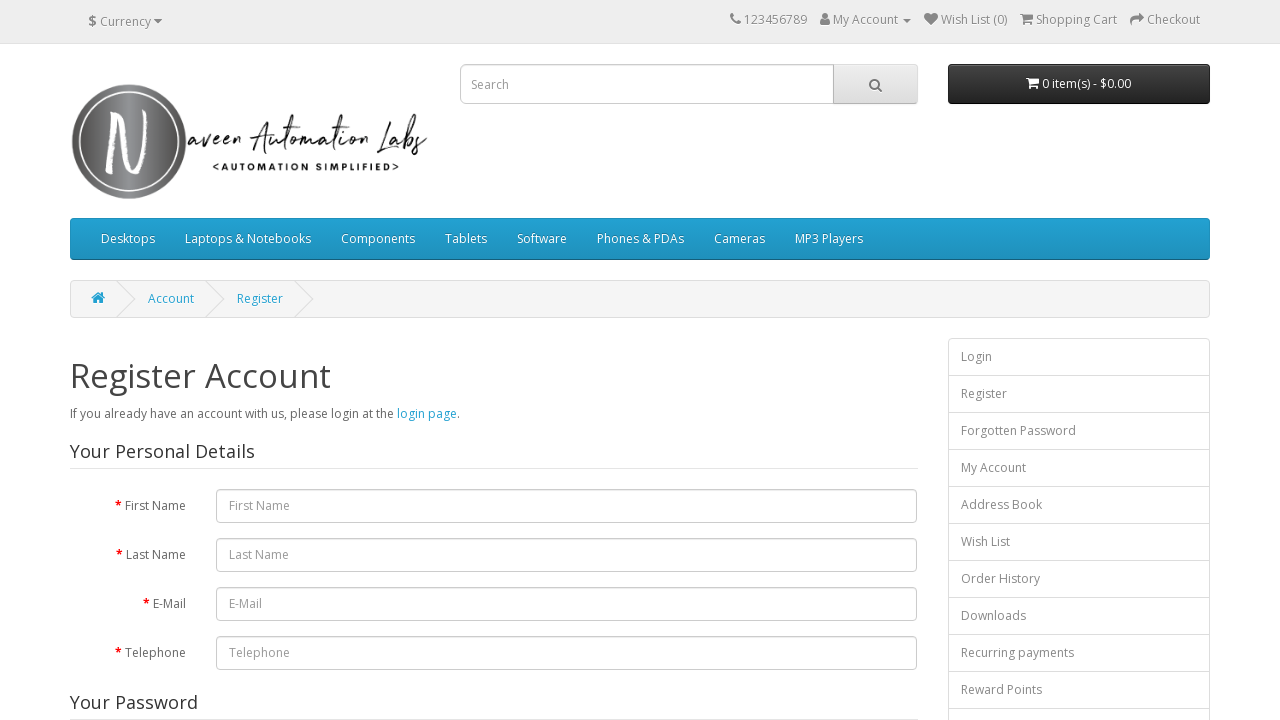

Waited for newsletter radio button to load on registration form
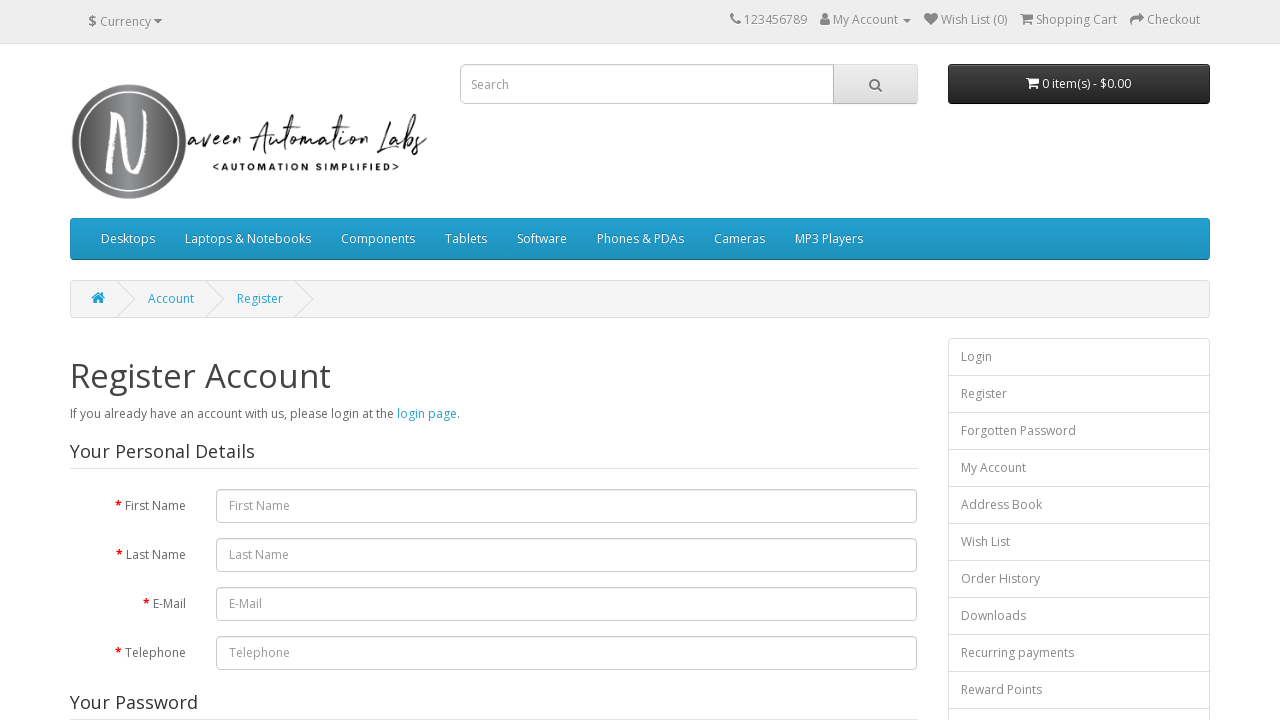

Clicked 'Yes' radio button for newsletter subscription at (223, 373) on input[name='newsletter'][value='1']
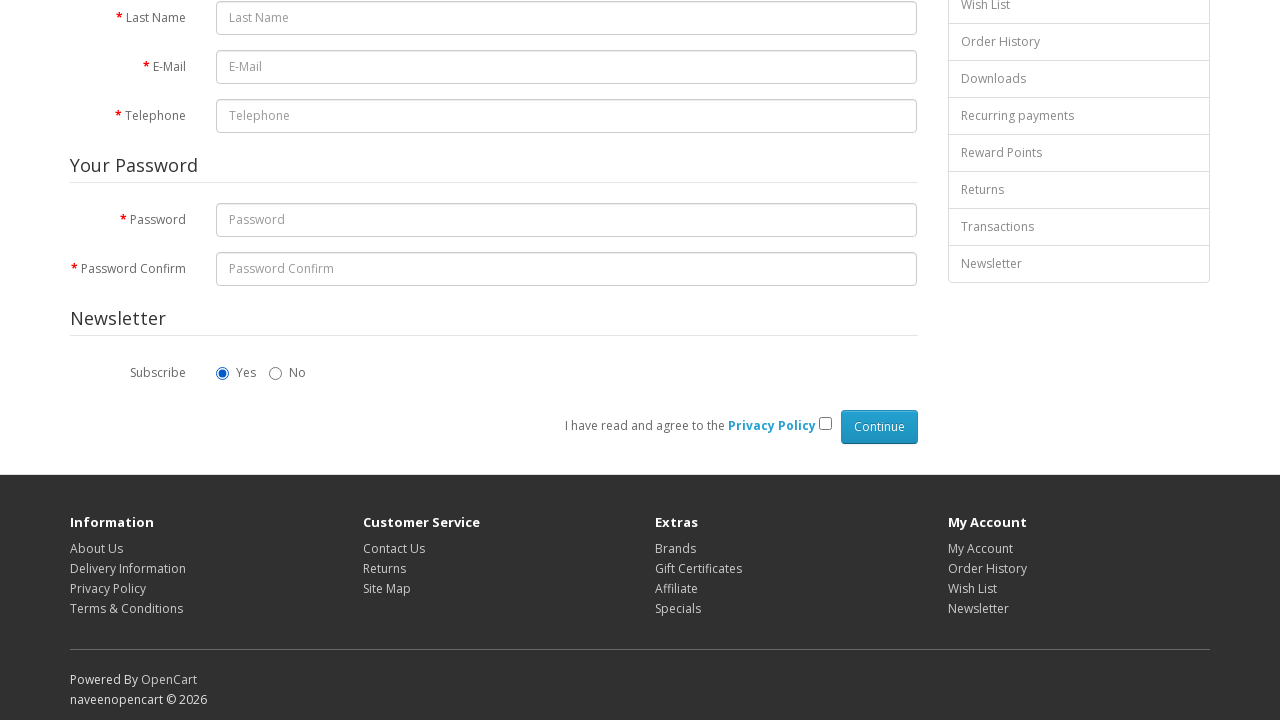

Clicked privacy policy checkbox at (825, 424) on input[name='agree']
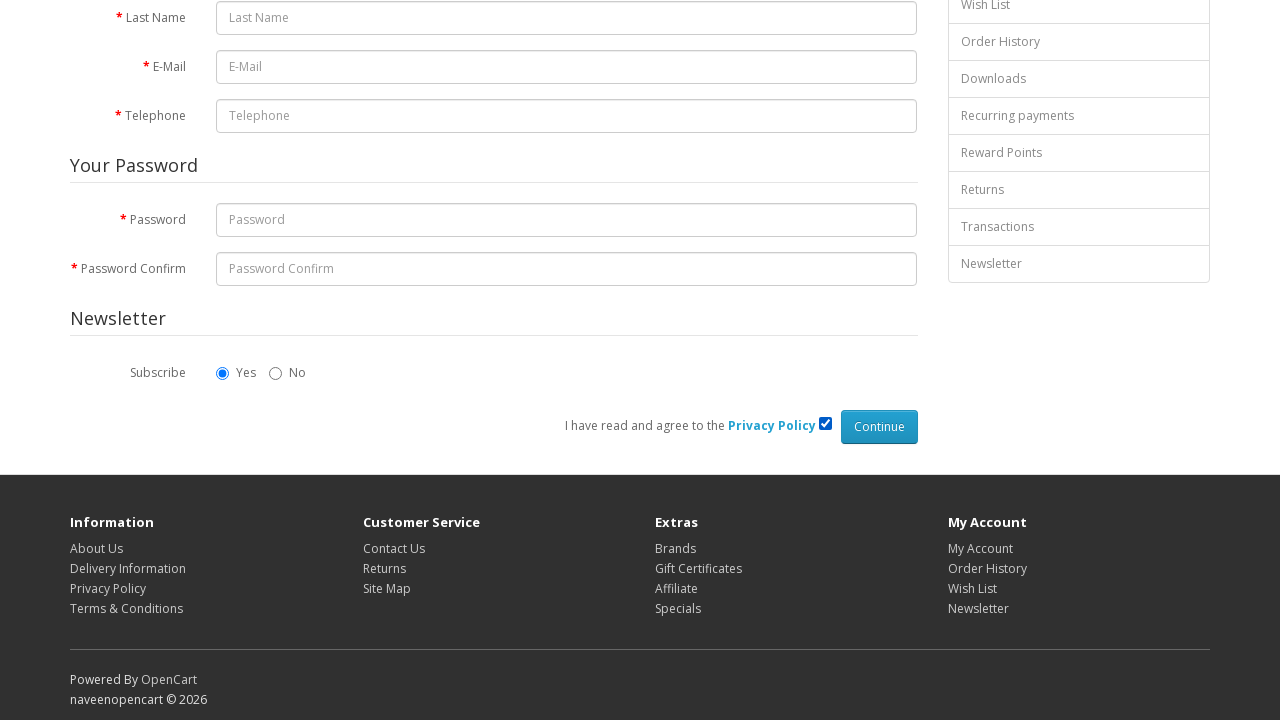

Verified Privacy Policy link is visible on the page
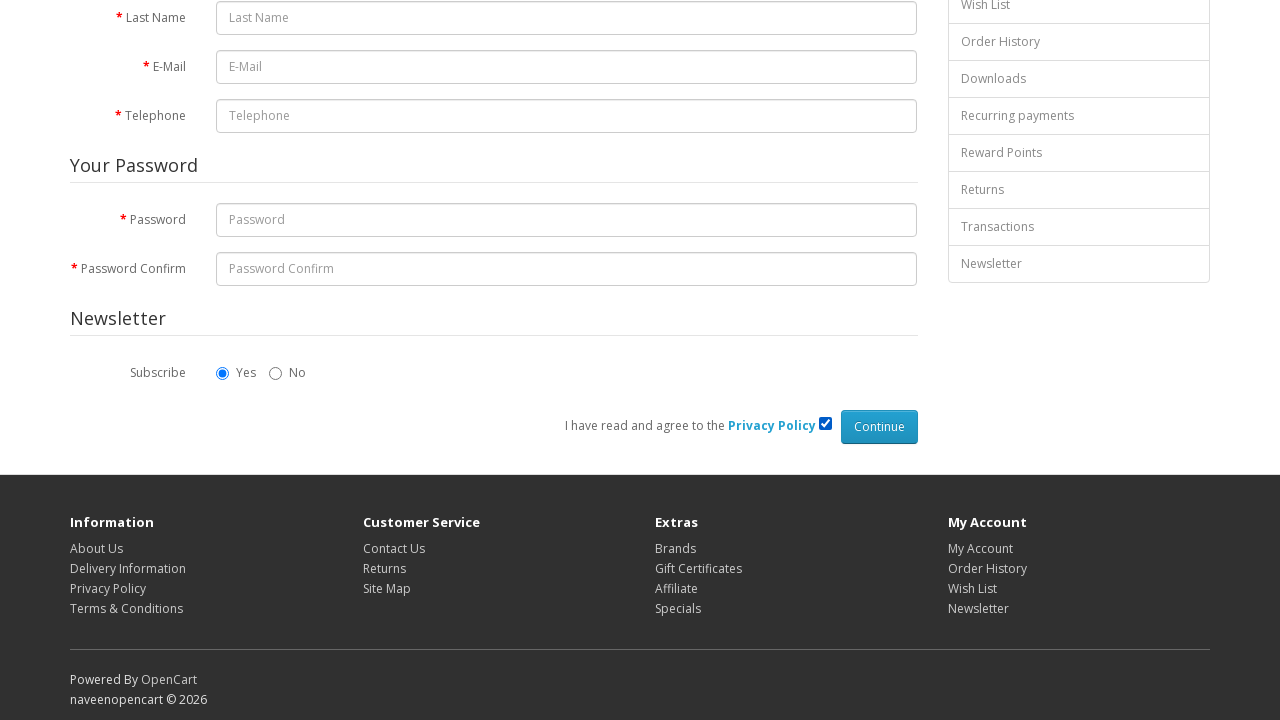

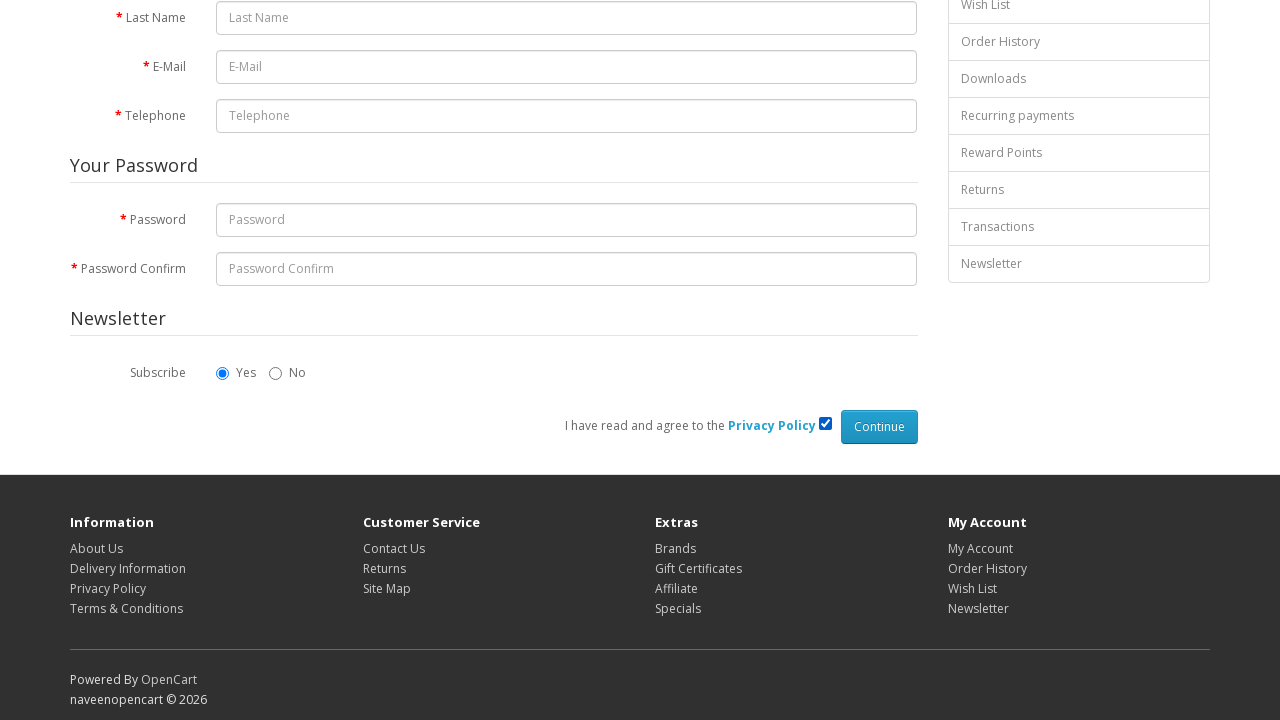